Tests web table sorting functionality by navigating to a practice site, opening a child window with a table, clicking on the table header to sort, and verifying the table data is sorted correctly. Also searches for a specific item across paginated results.

Starting URL: https://rahulshettyacademy.com/seleniumPractise/

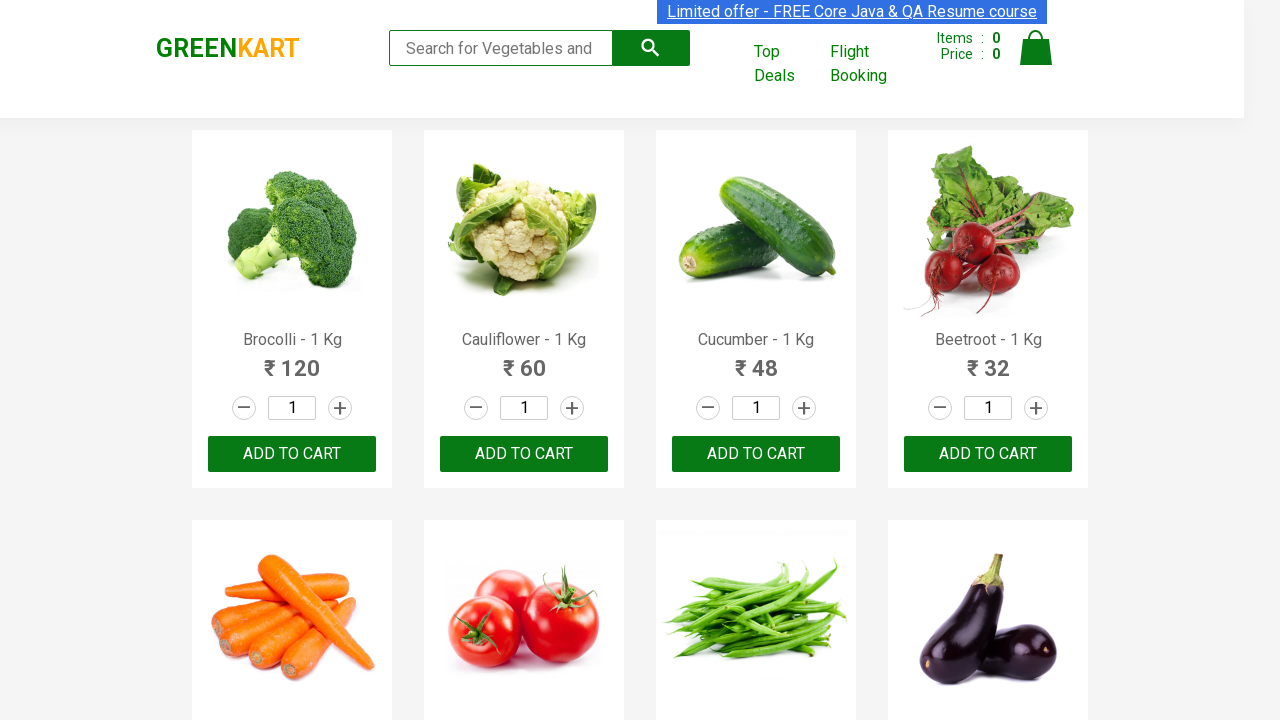

Clicked top deals link to open child window at (787, 64) on (//a[@class='cart-header-navlink'])[1]
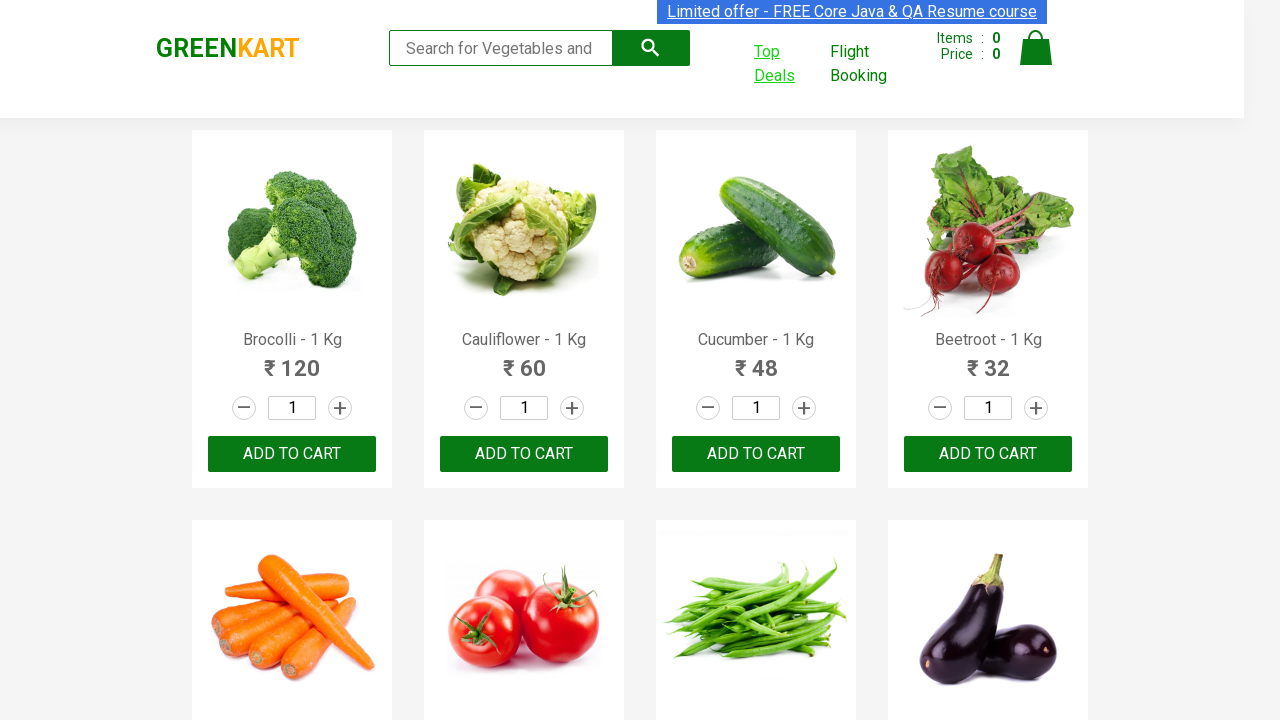

Child window opened and loaded
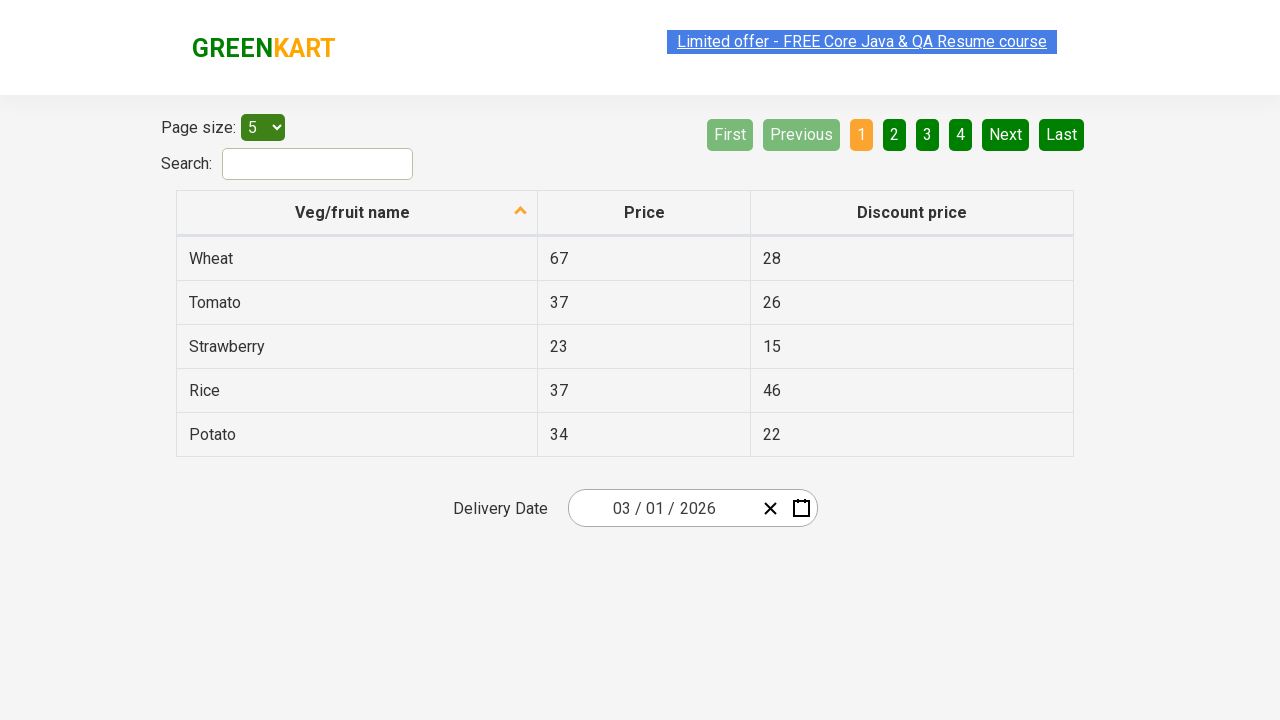

Clicked first column header to sort table at (357, 213) on xpath=//table/thead/tr/th[1]
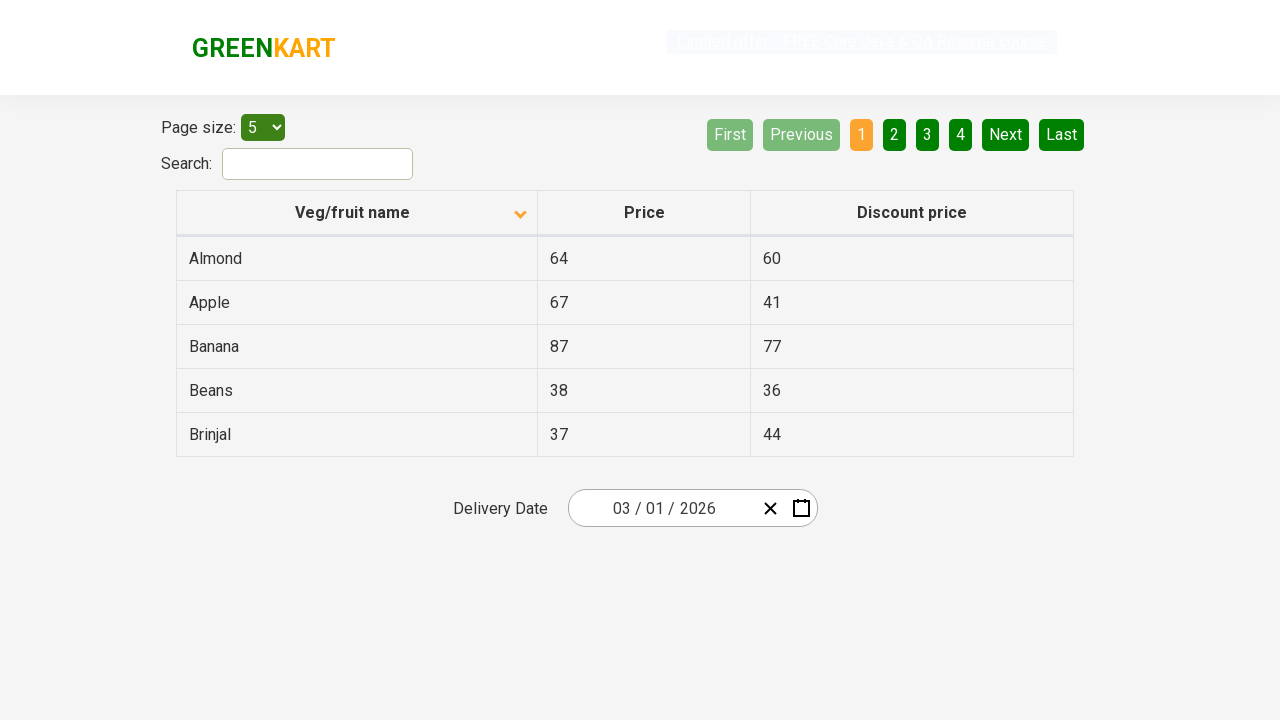

Table body loaded and visible
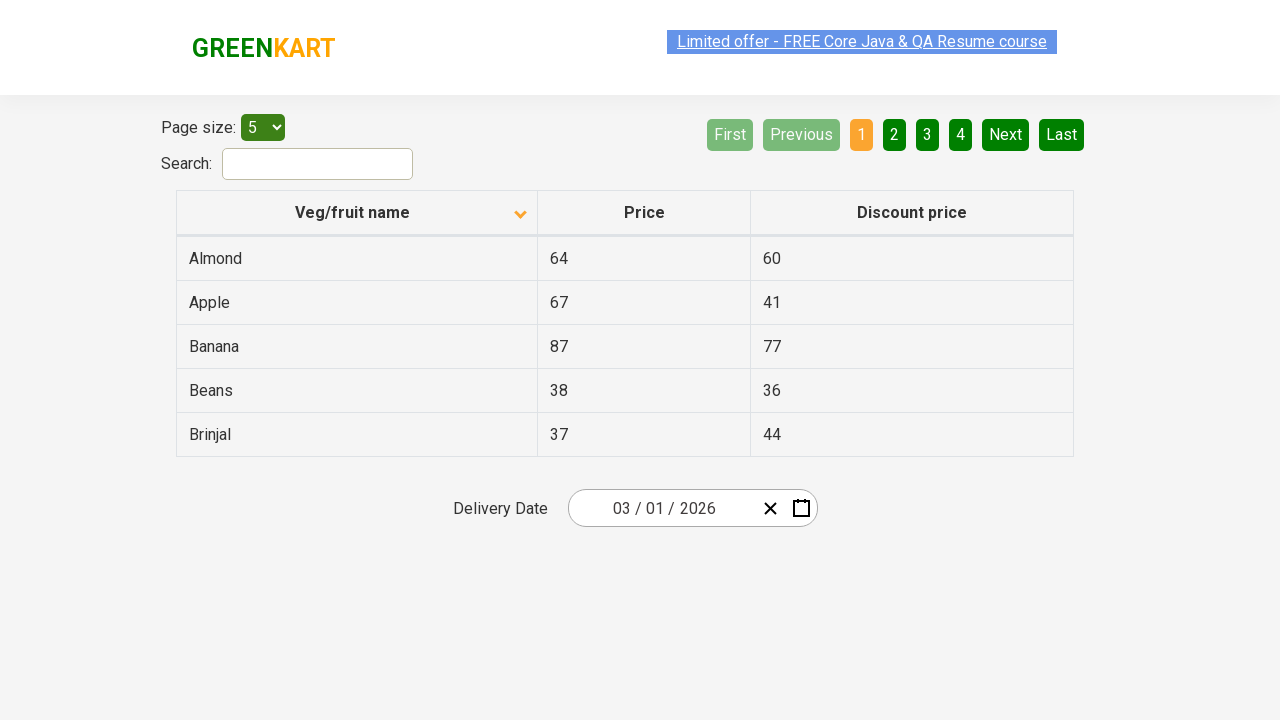

Retrieved table data: ['Almond', 'Apple', 'Banana', 'Beans', 'Brinjal']
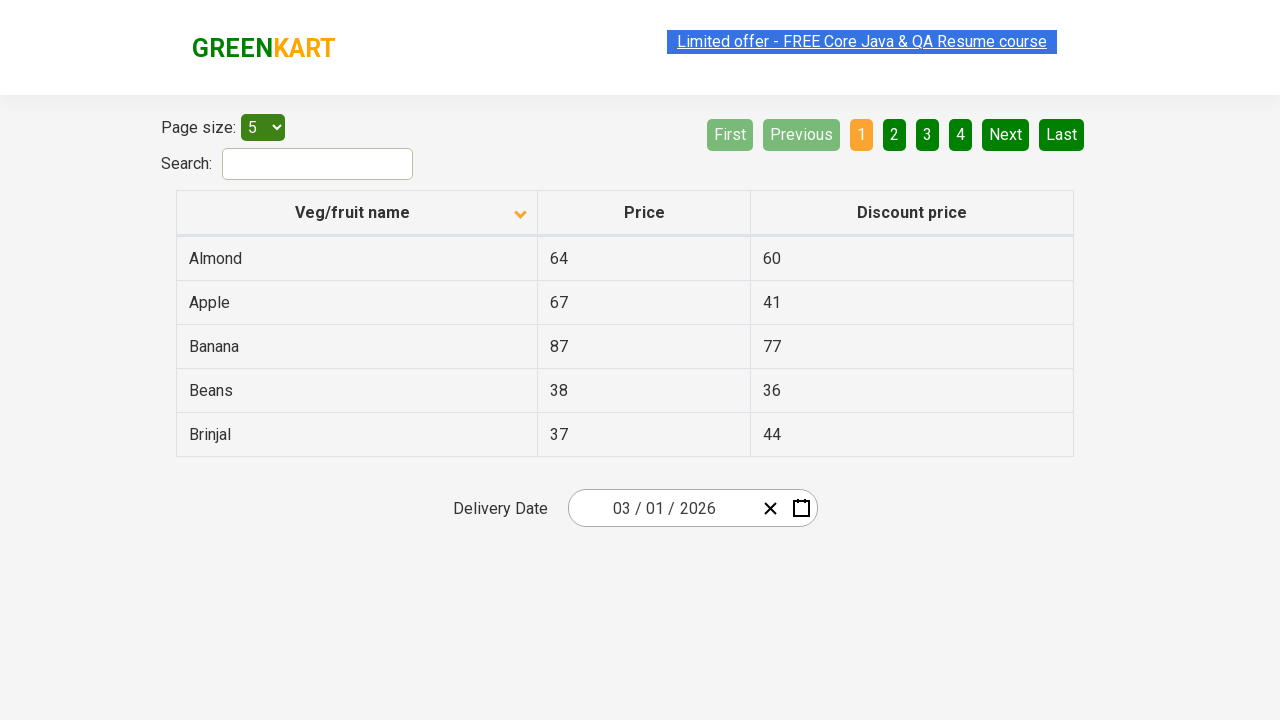

Verified table is sorted correctly
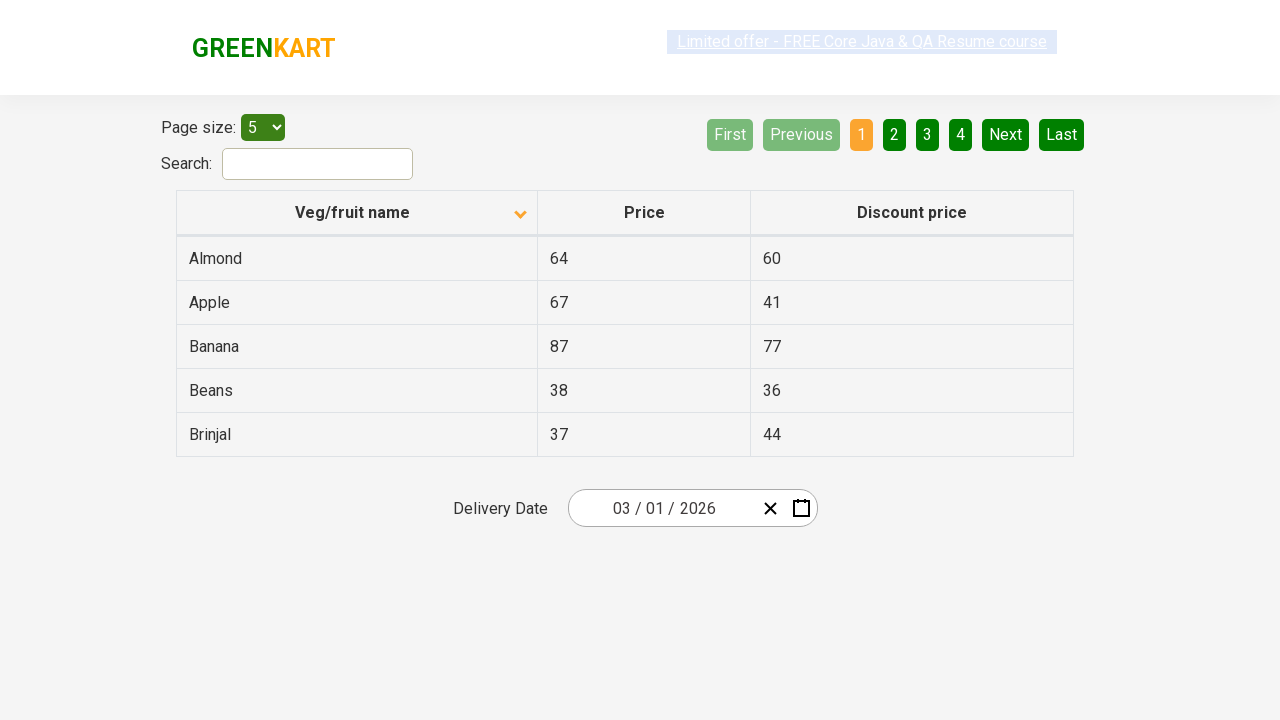

Clicked next page button to continue searching for Wheat at (1006, 134) on xpath=//a[@aria-label='Next']
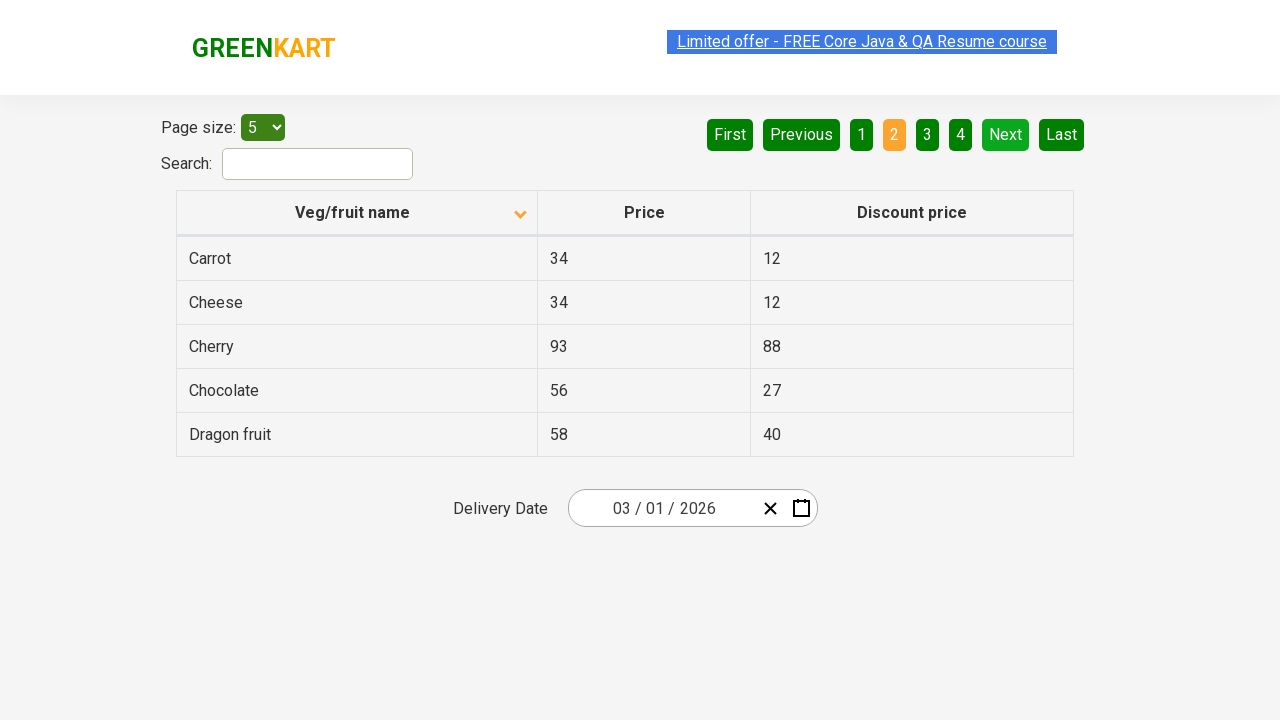

Waited for next page to load
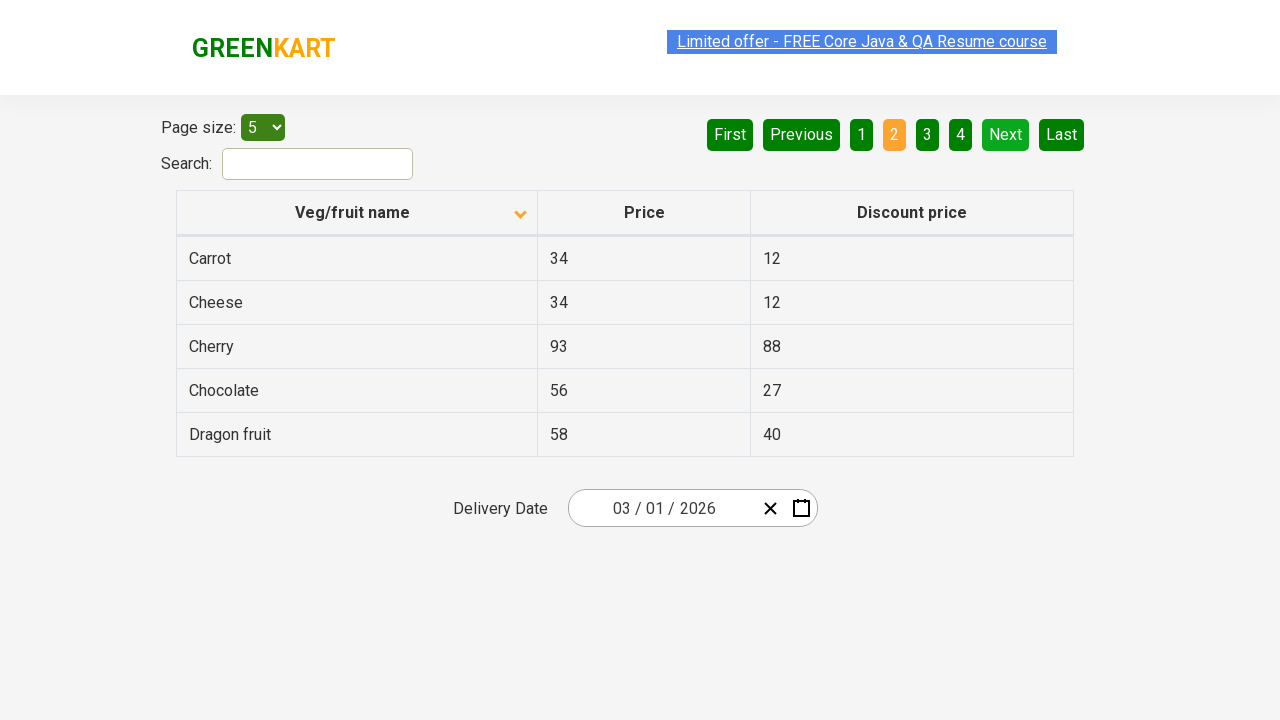

Clicked next page button to continue searching for Wheat at (1006, 134) on xpath=//a[@aria-label='Next']
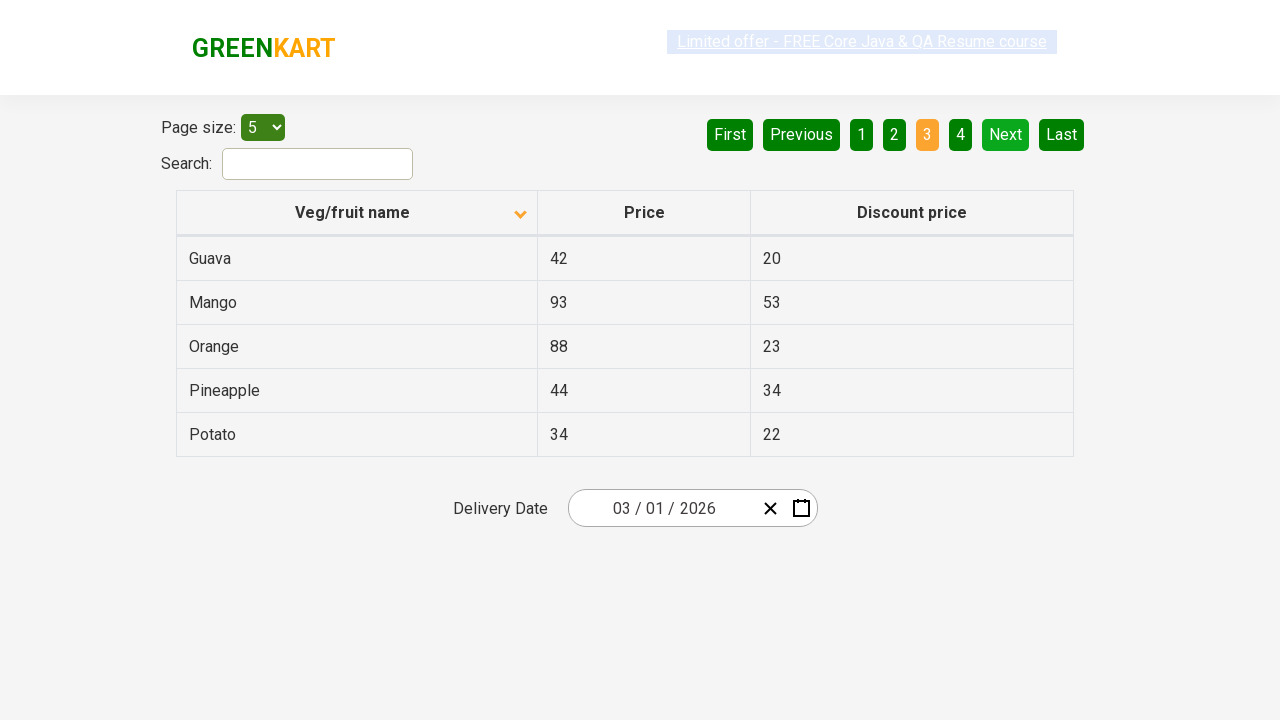

Waited for next page to load
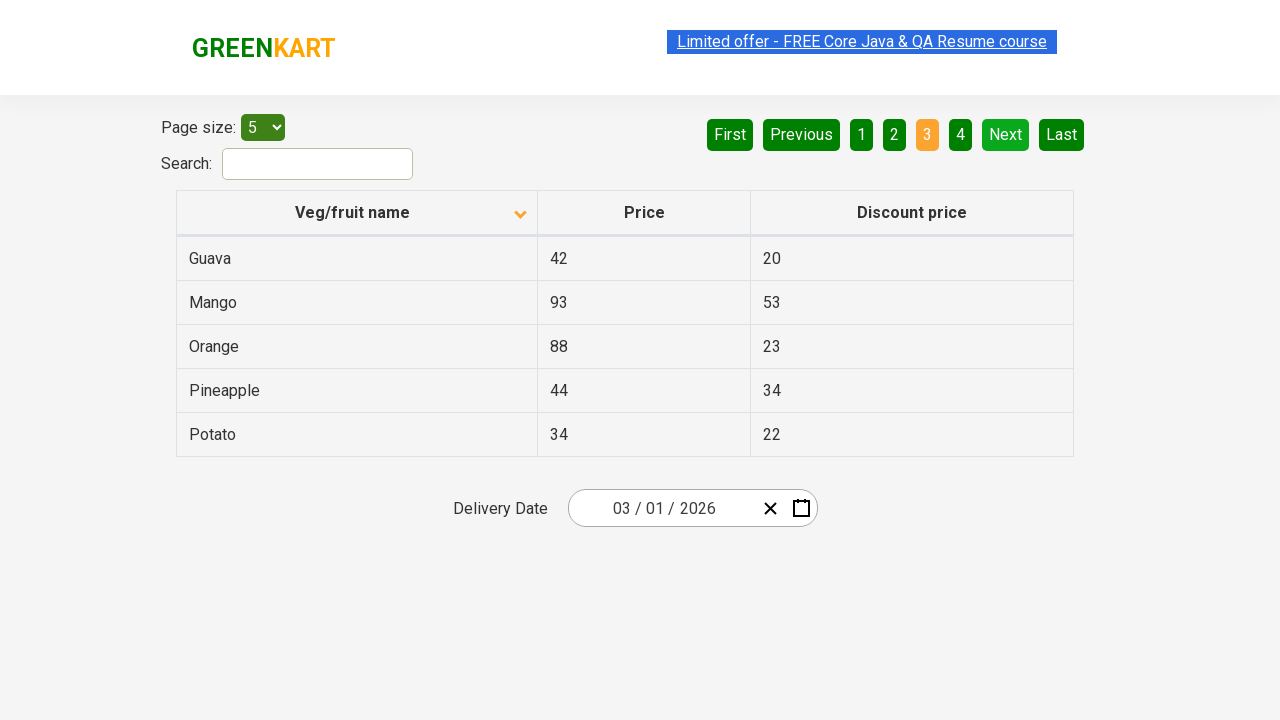

Clicked next page button to continue searching for Wheat at (1006, 134) on xpath=//a[@aria-label='Next']
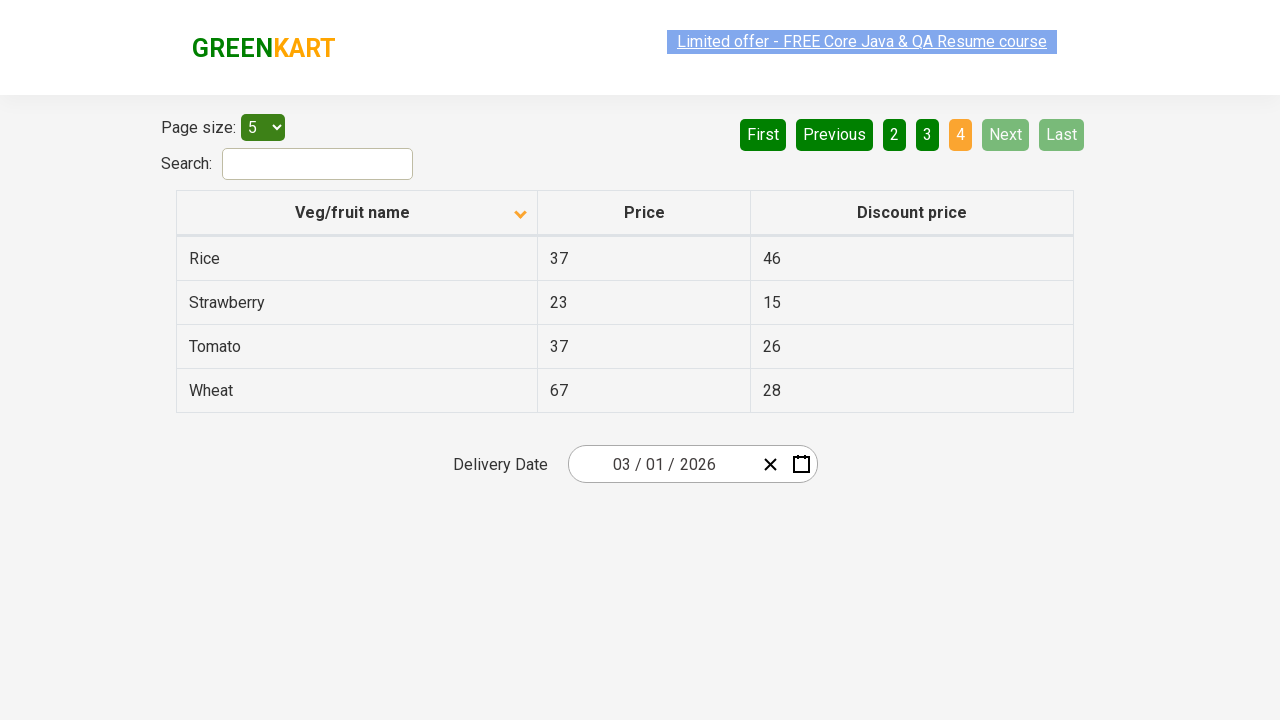

Waited for next page to load
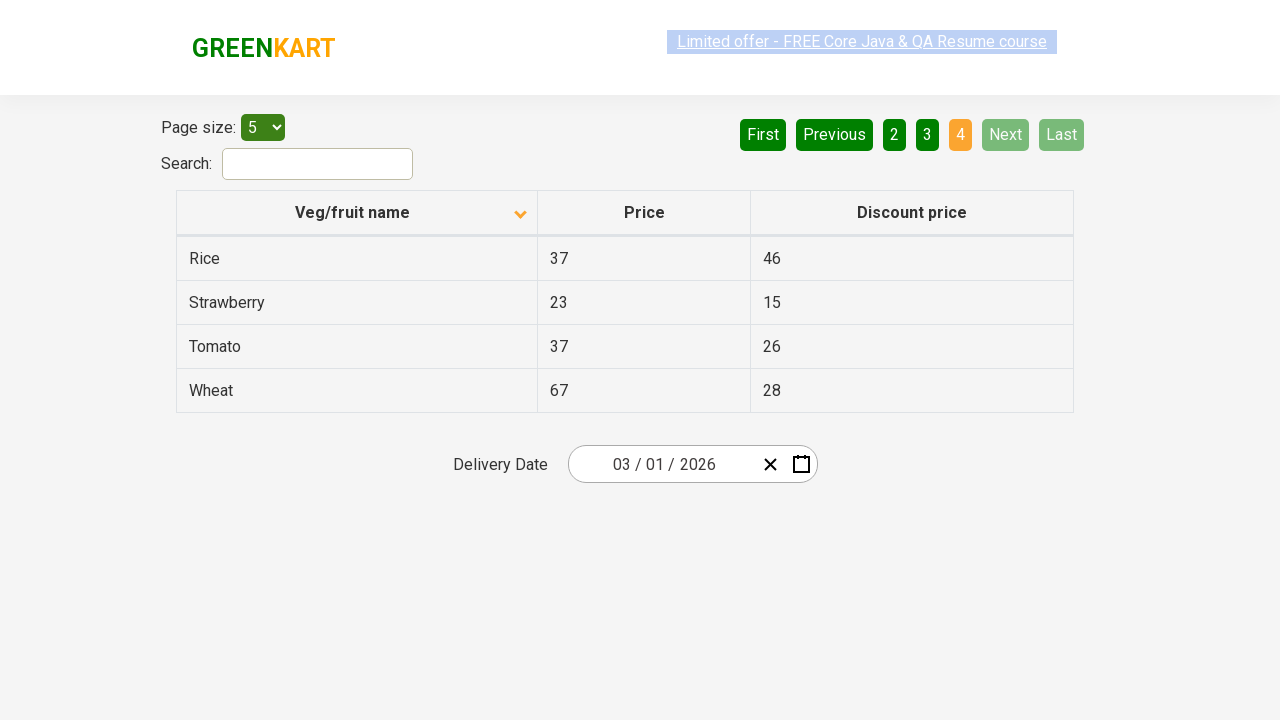

Found Wheat item with price: 67
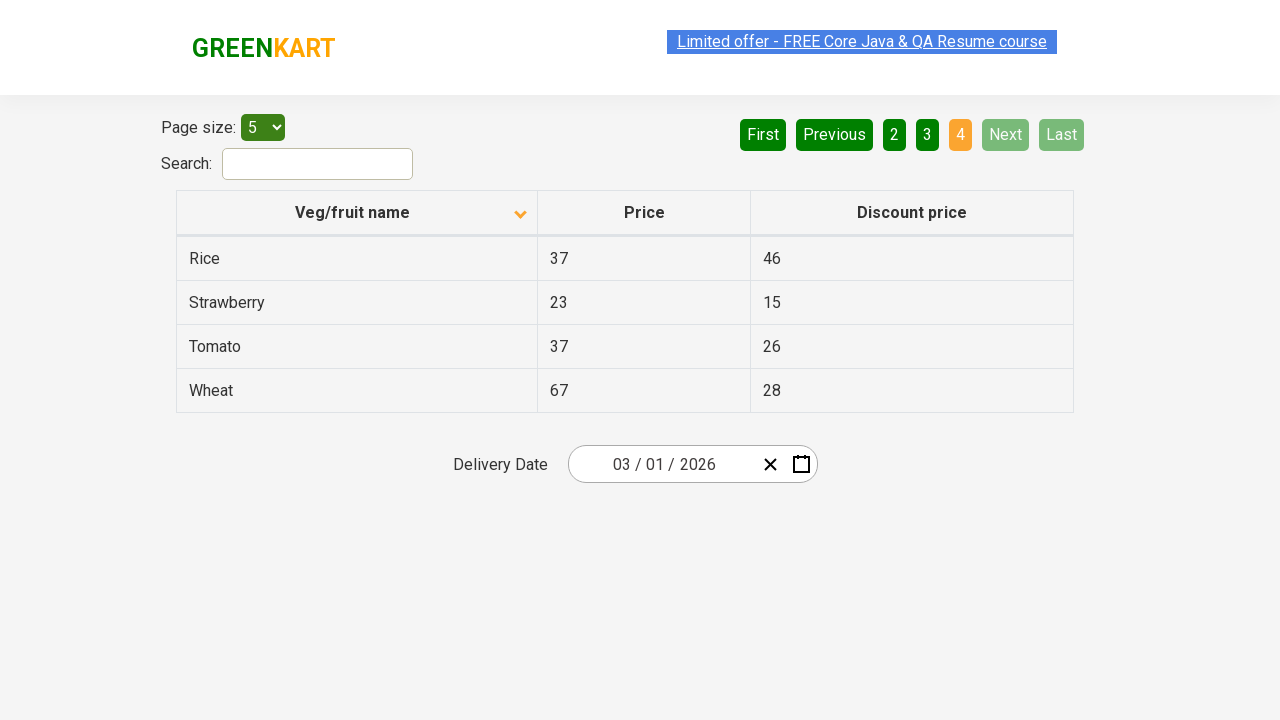

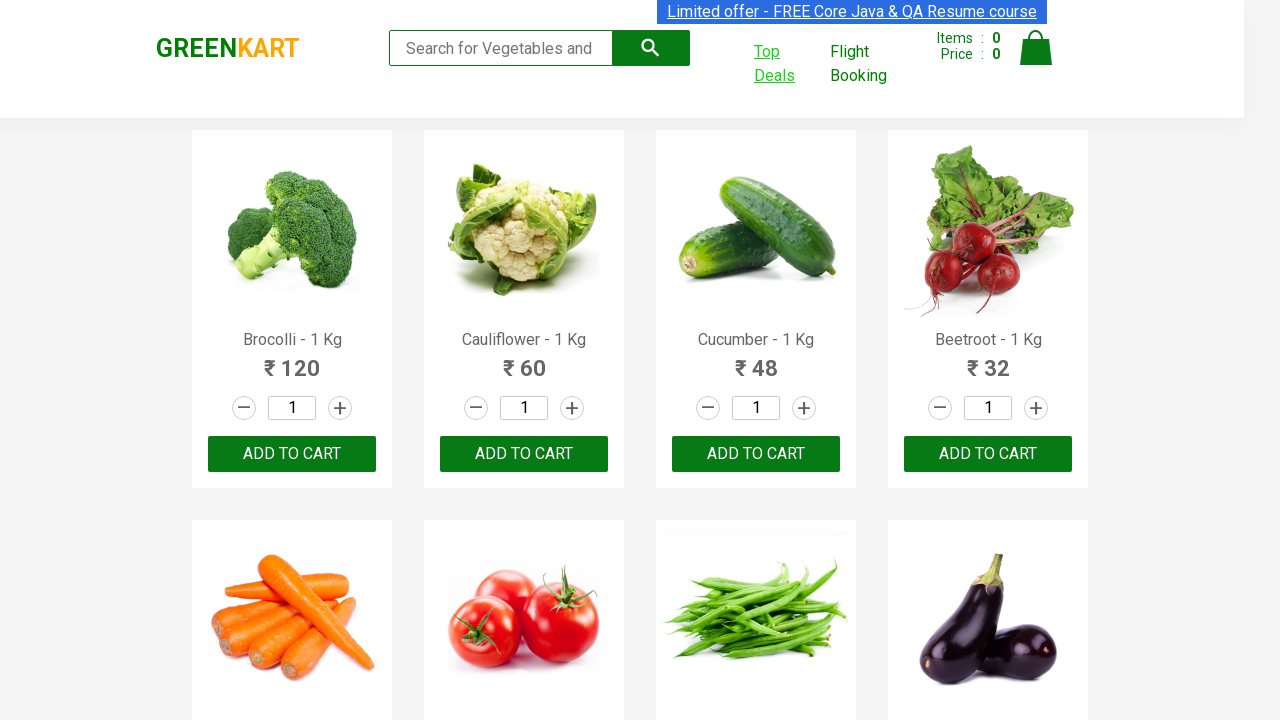